Tests the dynamic controls page by clicking a button to remove a checkbox, then verifying the checkbox disappears and a confirmation message is displayed.

Starting URL: https://the-internet.herokuapp.com/dynamic_controls

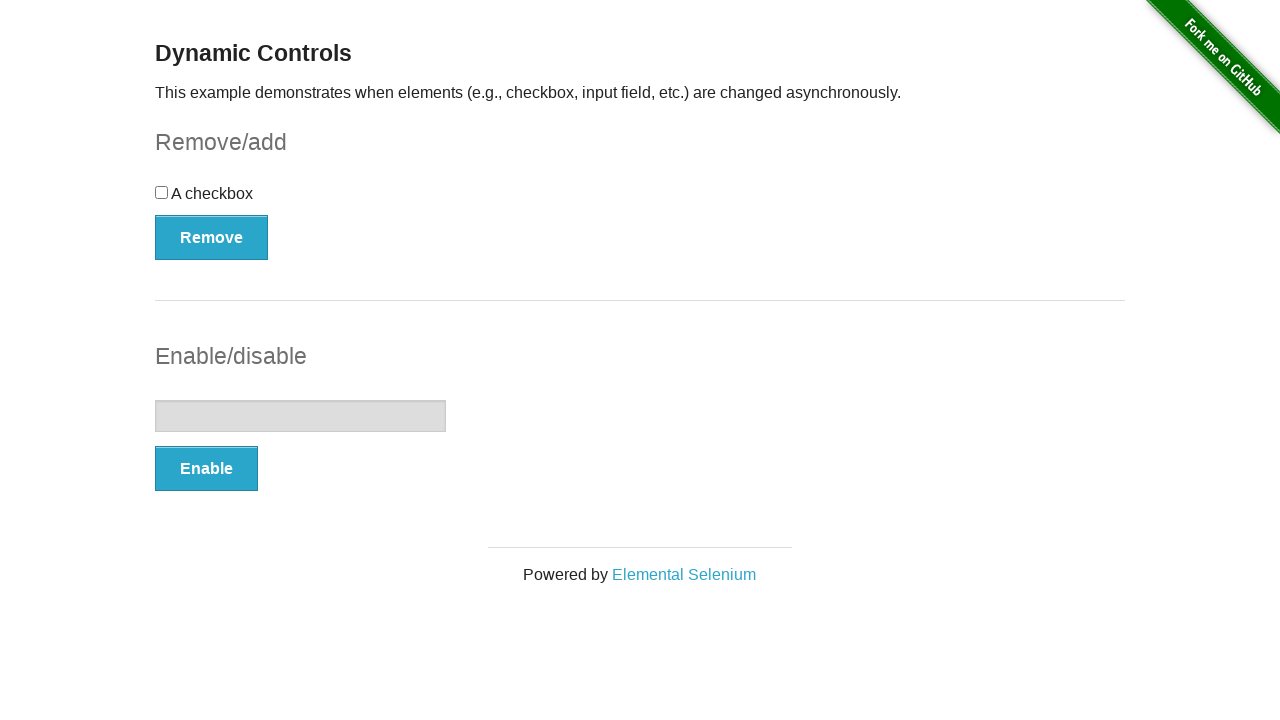

Clicked Remove button to remove the checkbox at (212, 237) on button[onclick='swapCheckbox()']
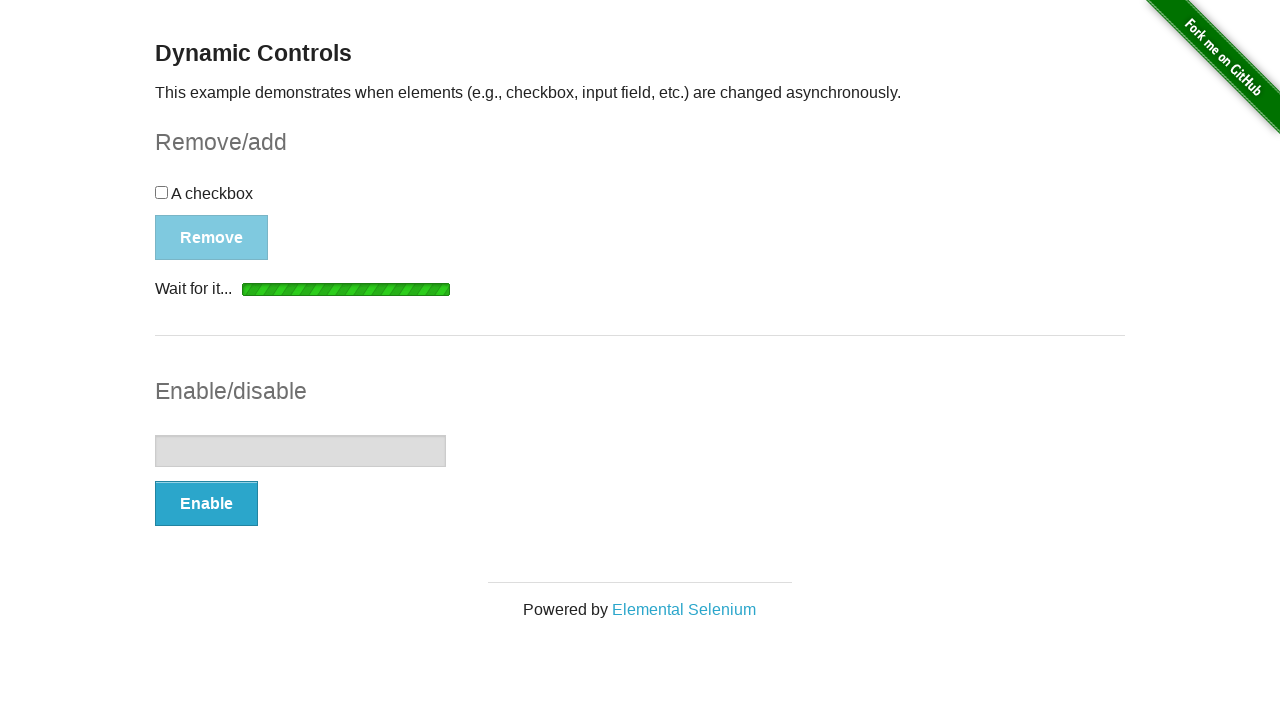

Confirmation message appeared
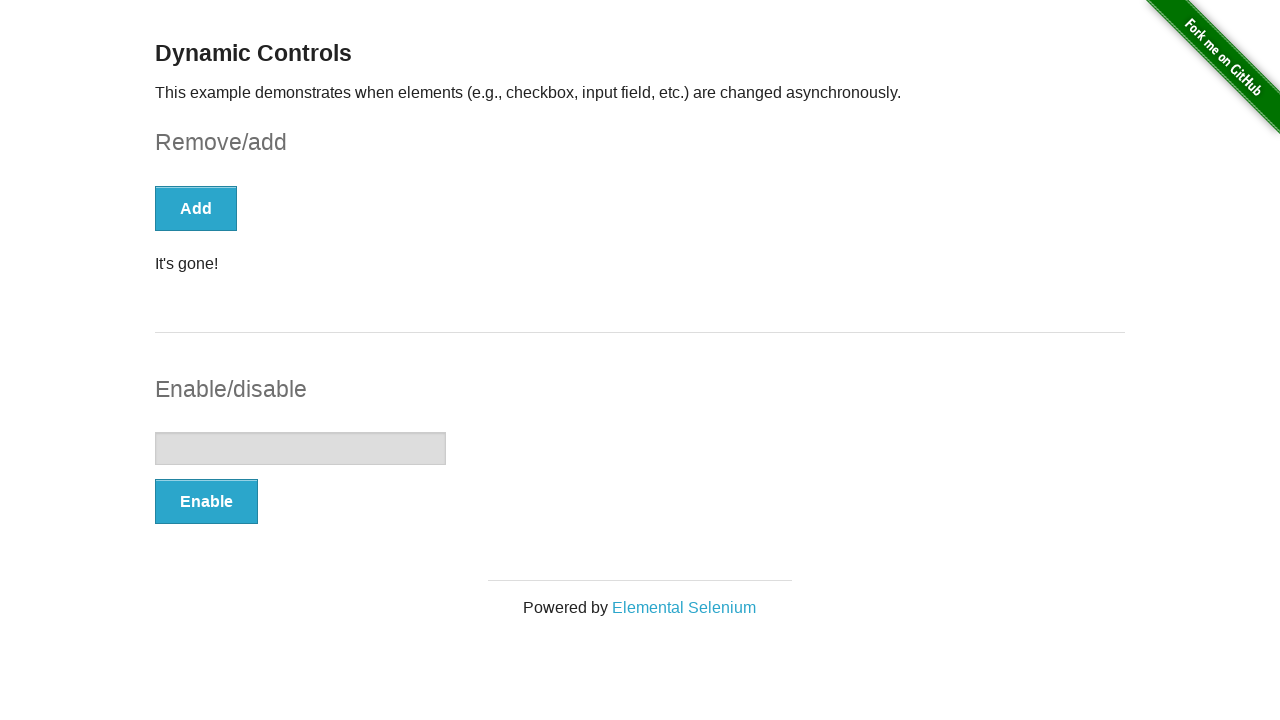

Verified that checkbox is no longer displayed
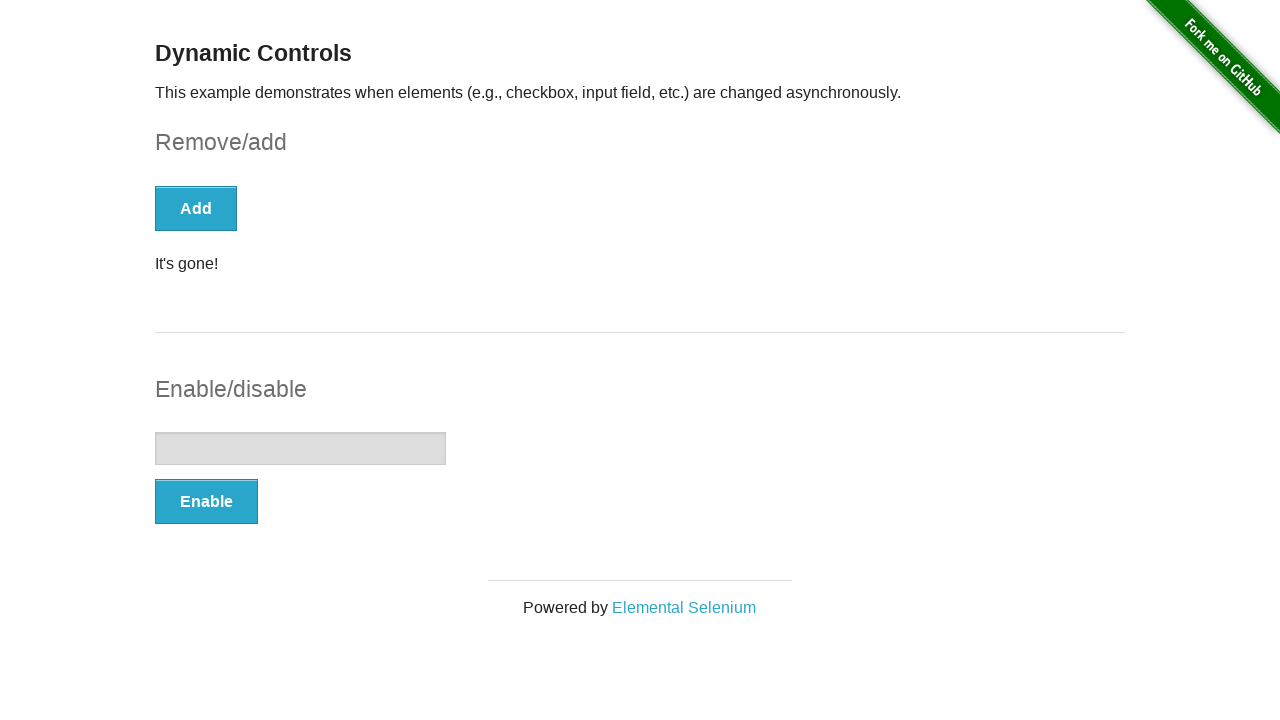

Verified confirmation message text is 'It's gone!'
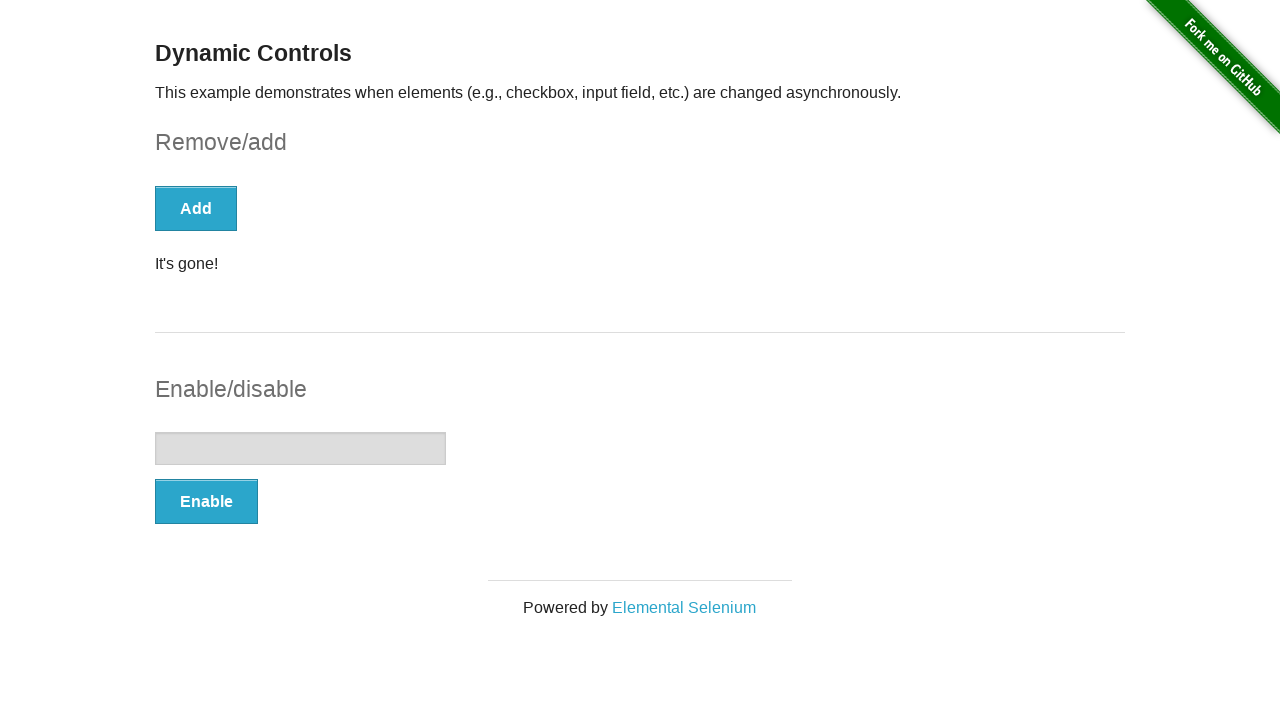

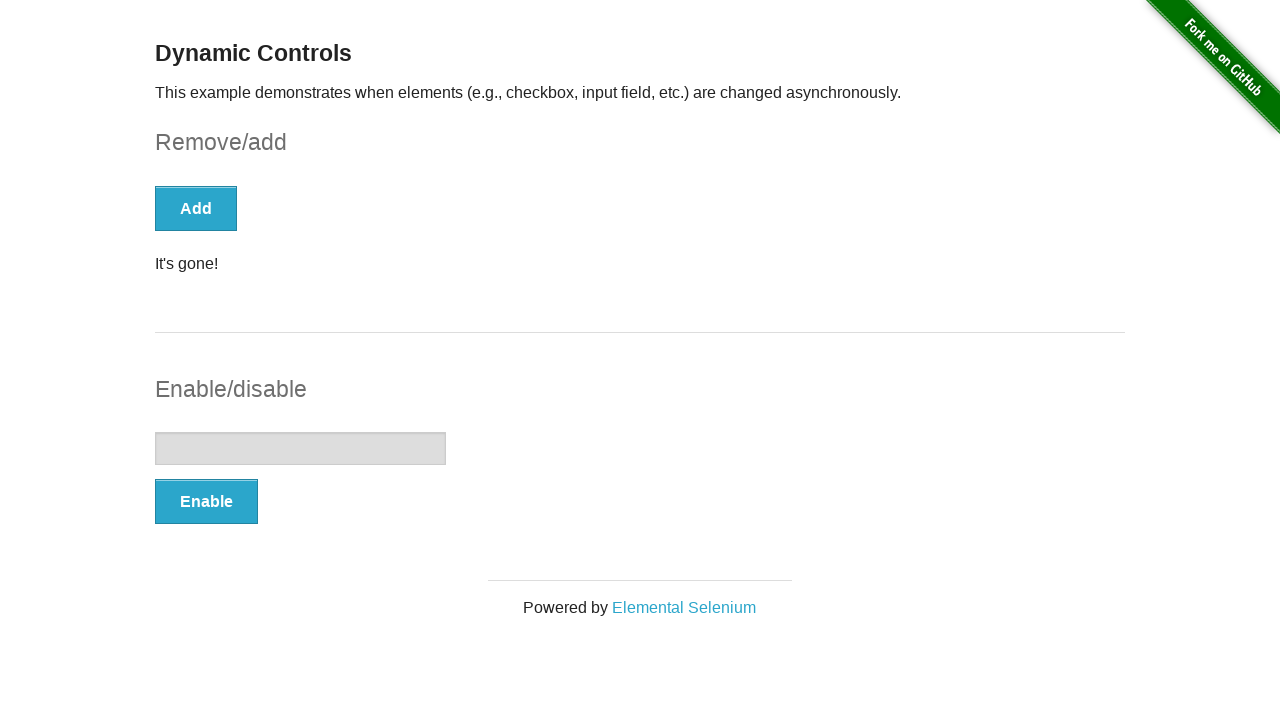